Tests registration form validation by entering mismatched passwords and verifying the password confirmation error

Starting URL: https://alada.vn/tai-khoan/dang-ky.html

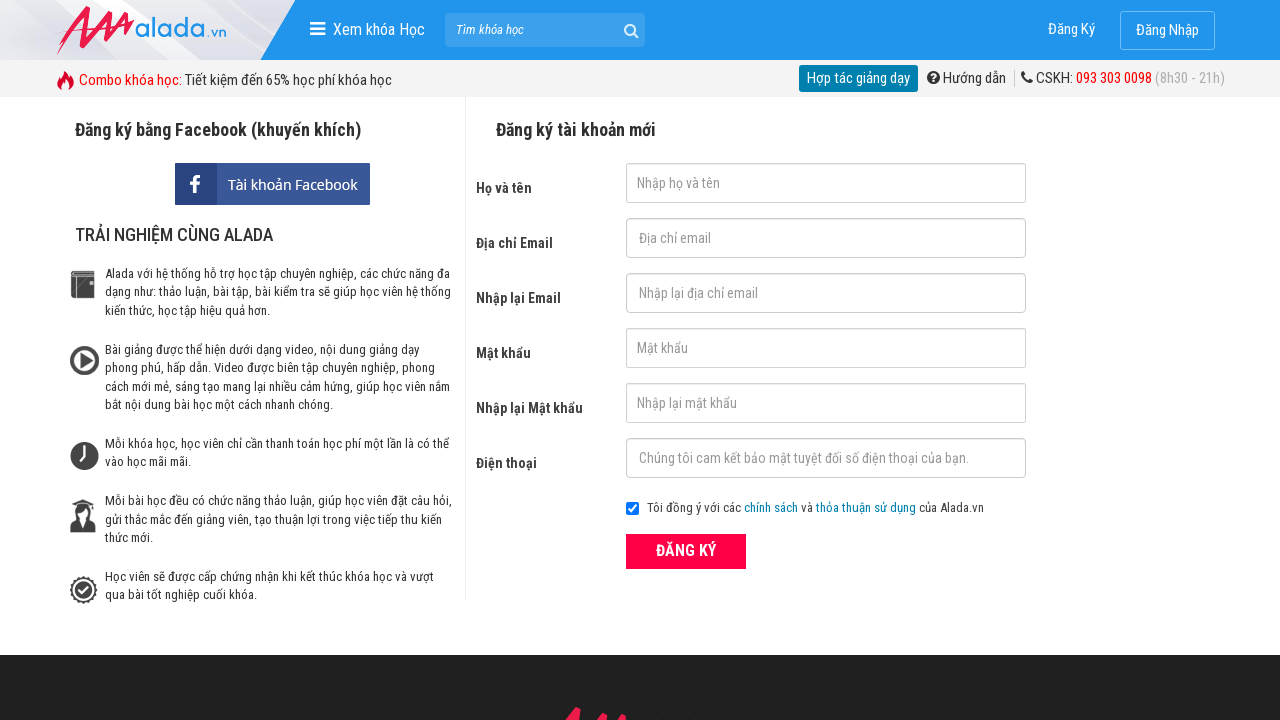

Filled first name field with 'Ngan Huynh' on #txtFirstname
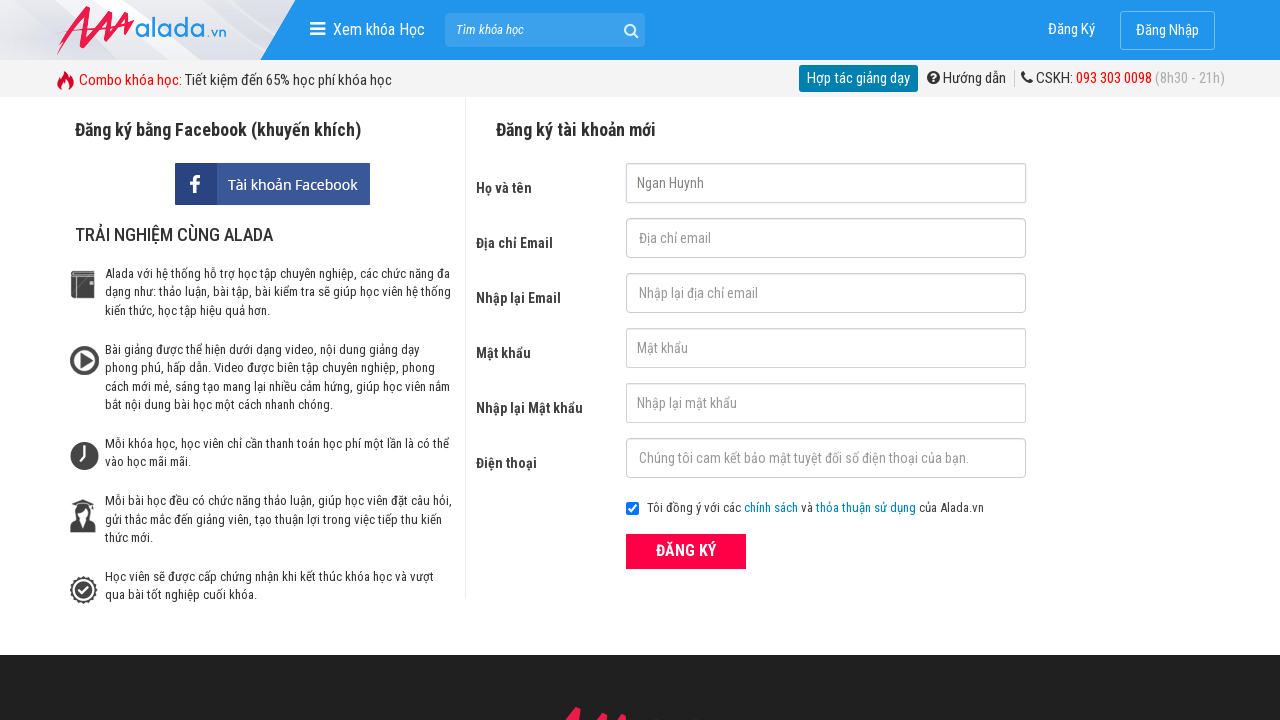

Filled email field with 'nganhuynh@gmail.com' on #txtEmail
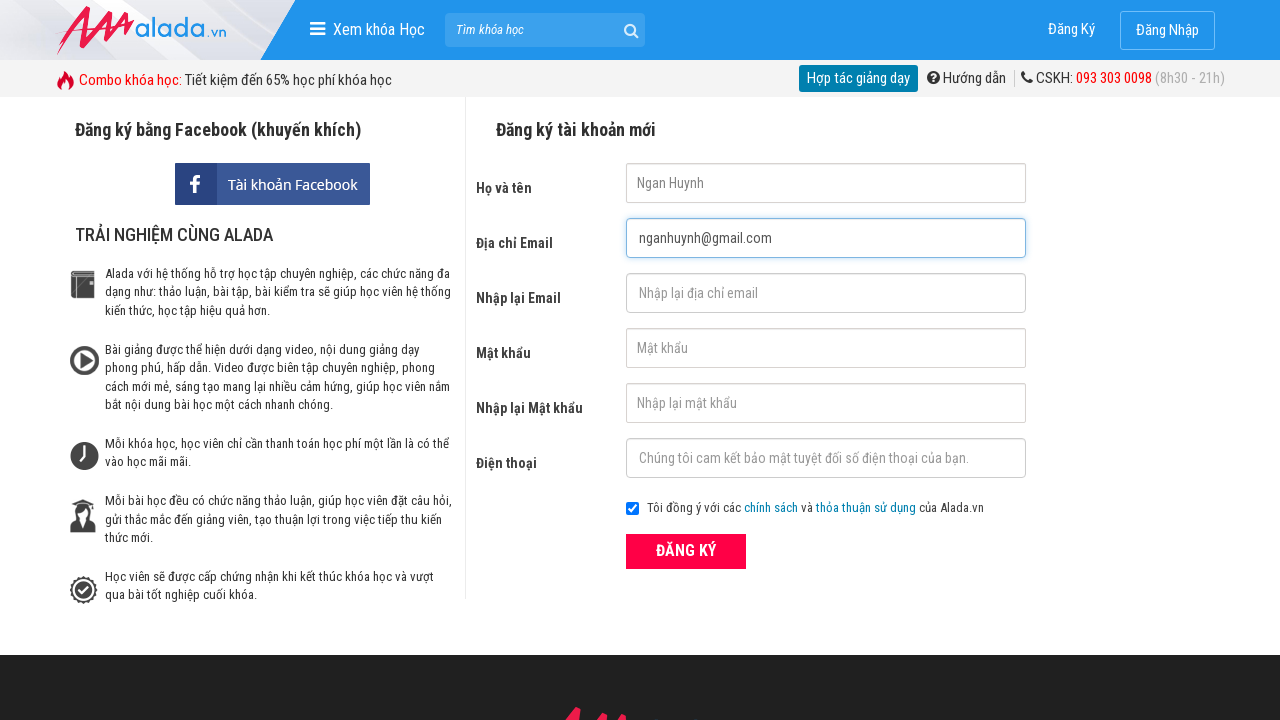

Filled confirm email field with 'nganhuynh@gmail.com' on #txtCEmail
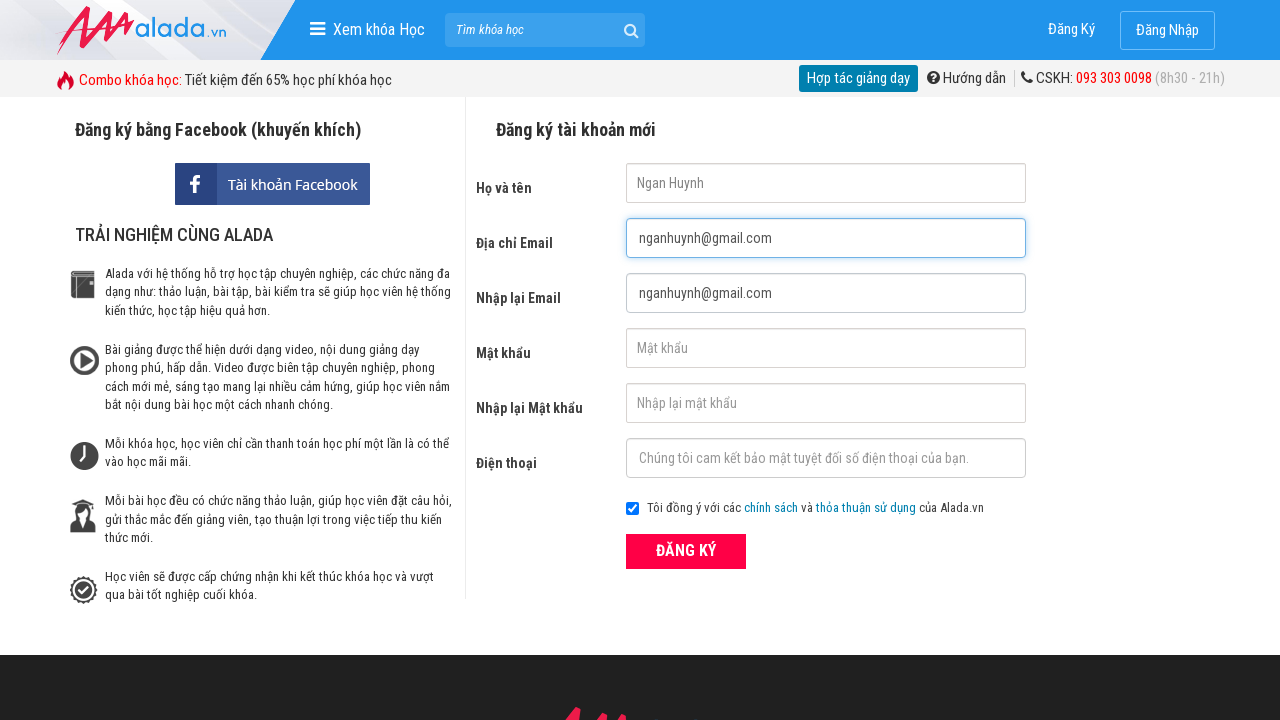

Filled password field with '123456' on #txtPassword
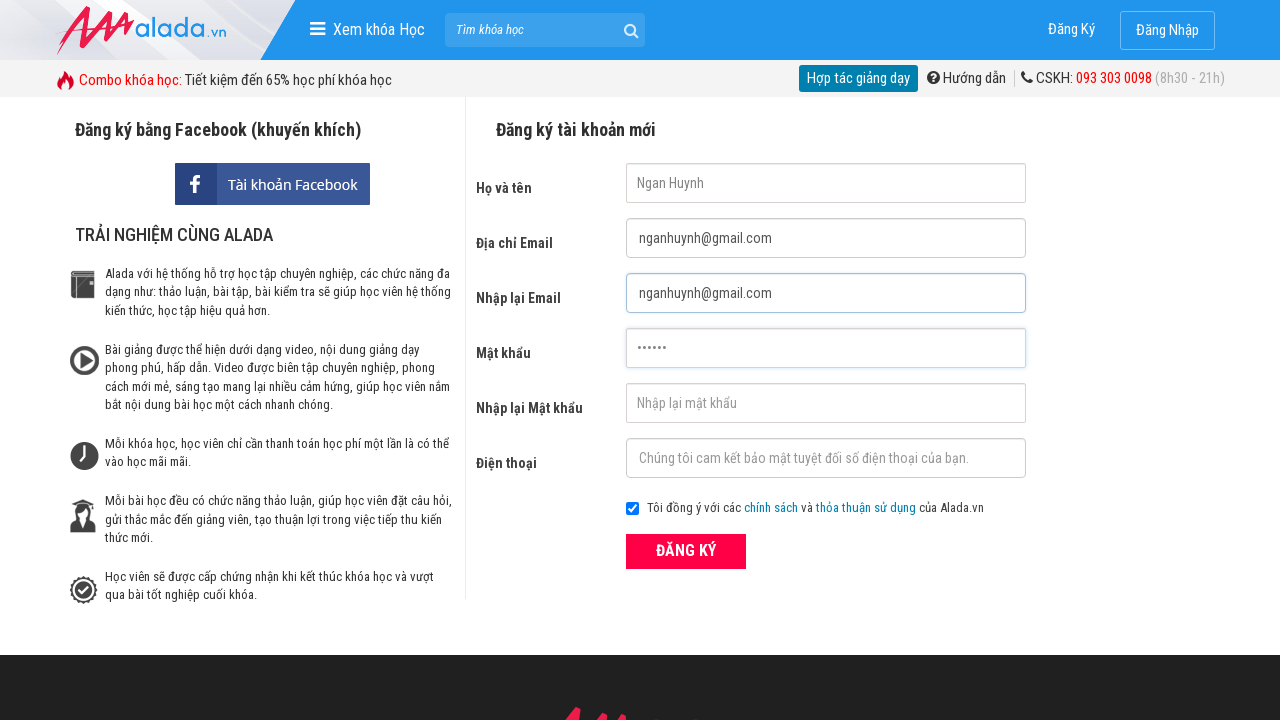

Filled confirm password field with mismatched password '123567' on #txtCPassword
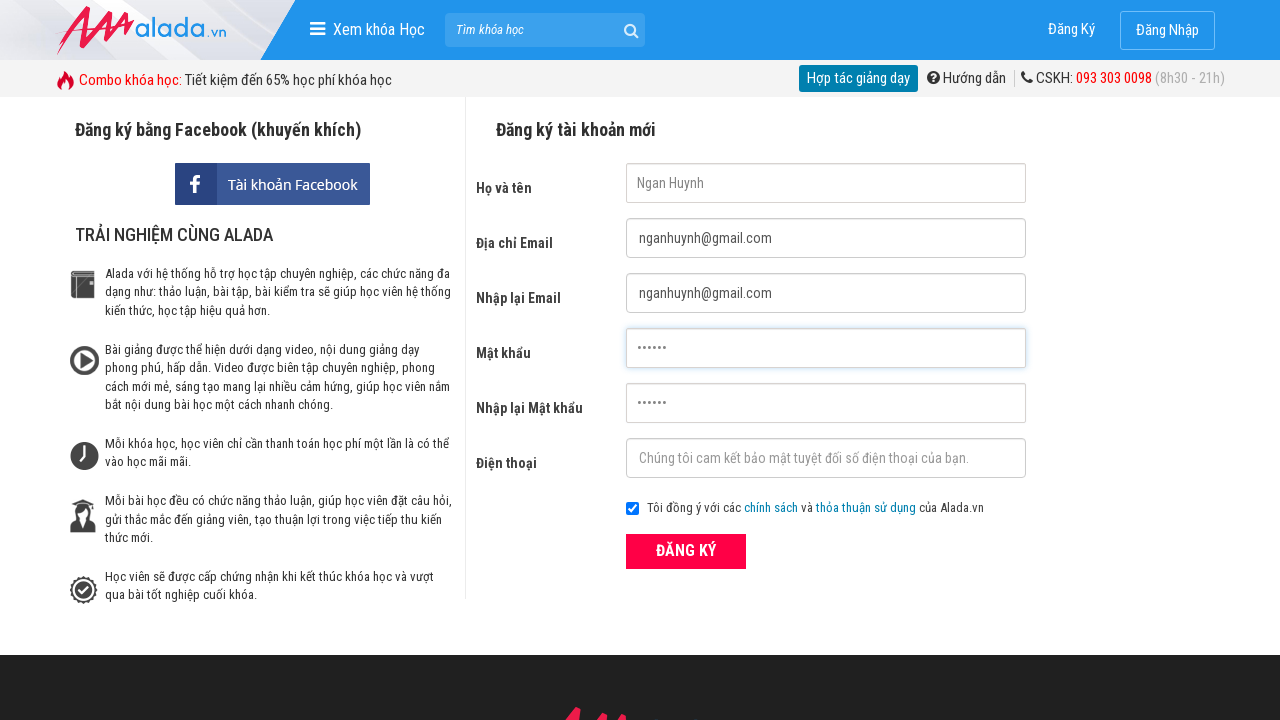

Filled phone field with '0987997034' on #txtPhone
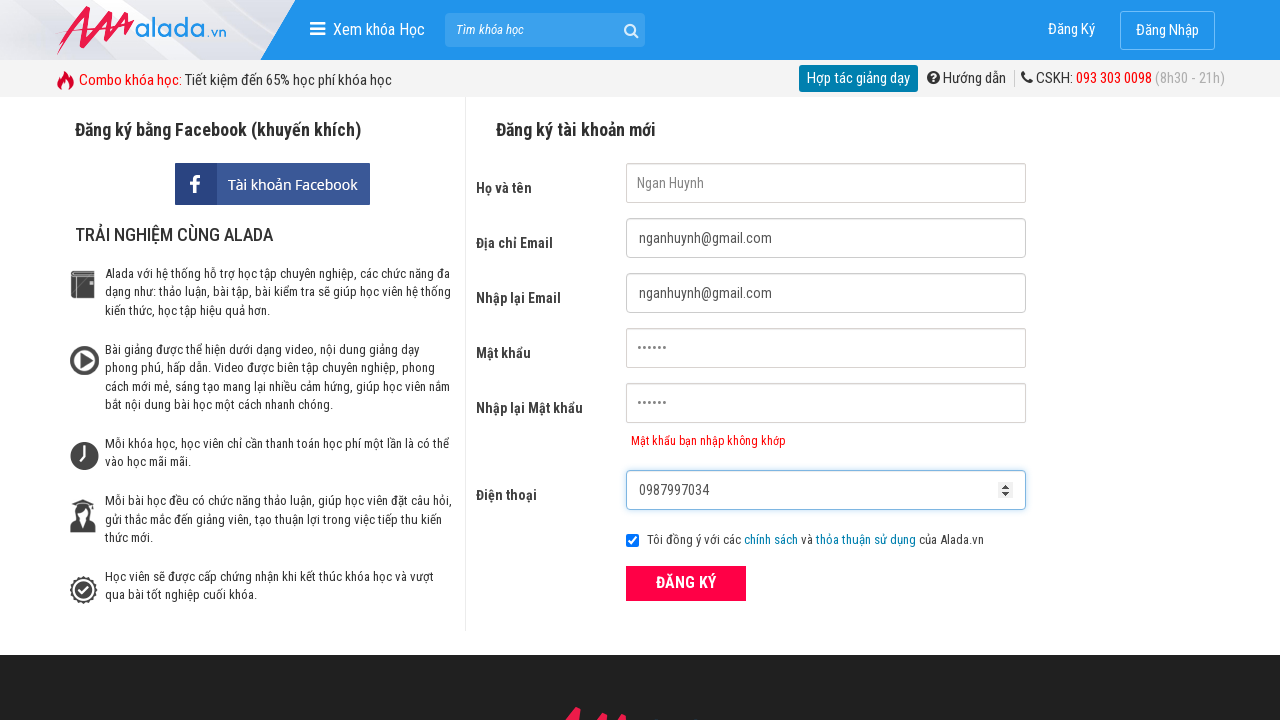

Clicked ĐĂNG KÝ (Register) button at (686, 583) on xpath=//button[text()='ĐĂNG KÝ' and @type='submit']
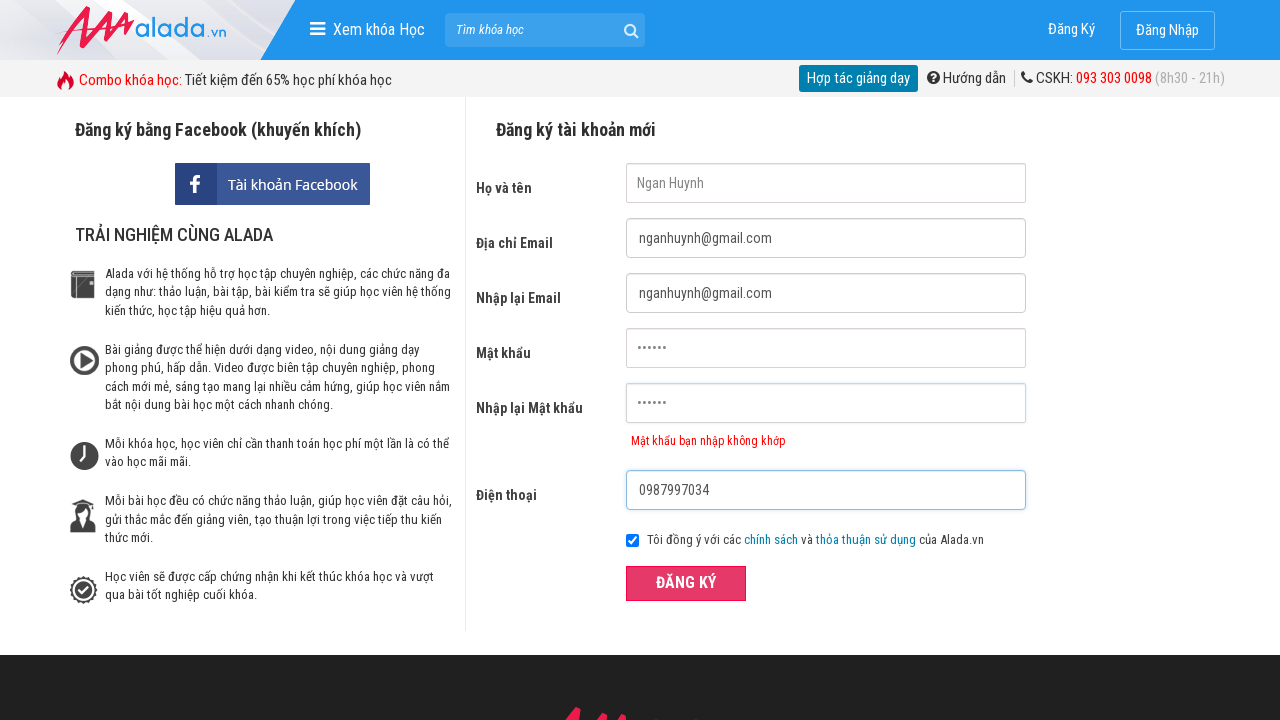

Password confirmation error message appeared
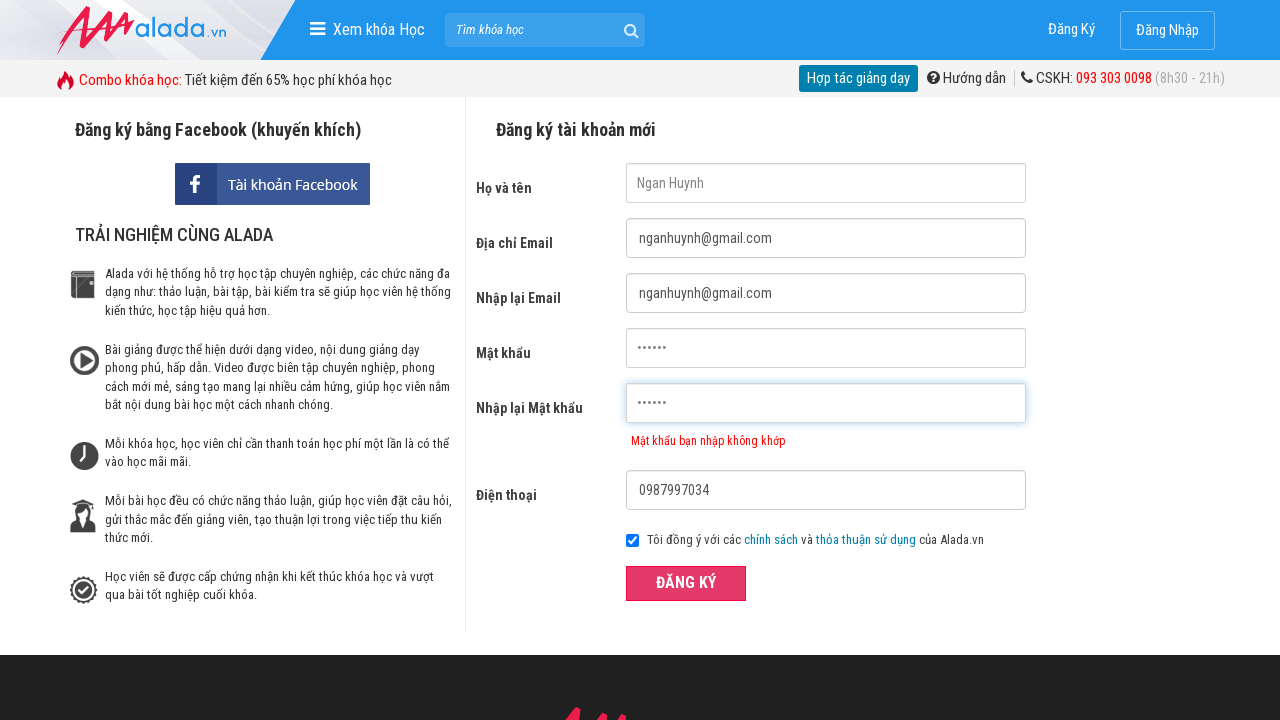

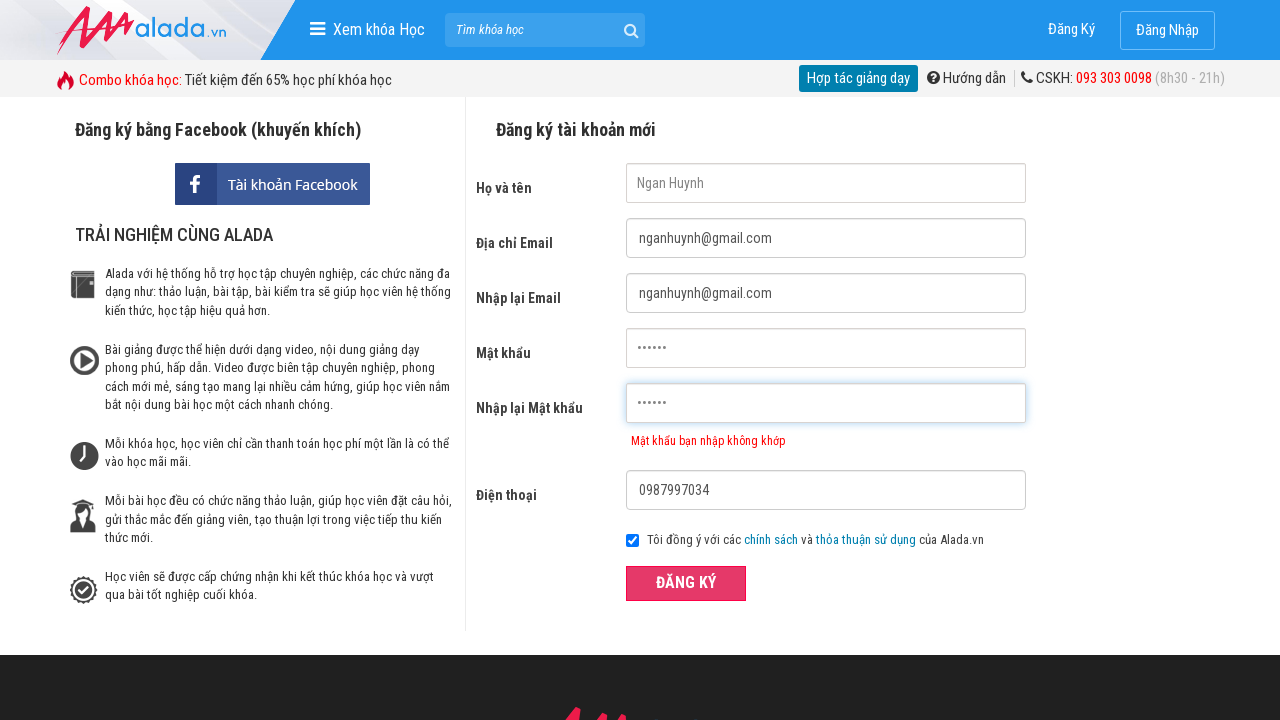